Tests table sorting functionality by navigating to a data table page and clicking on each column header to verify that the table sorts correctly and displays the appropriate sort message.

Starting URL: https://erikdark.github.io/zachet_selenium_01/index.html

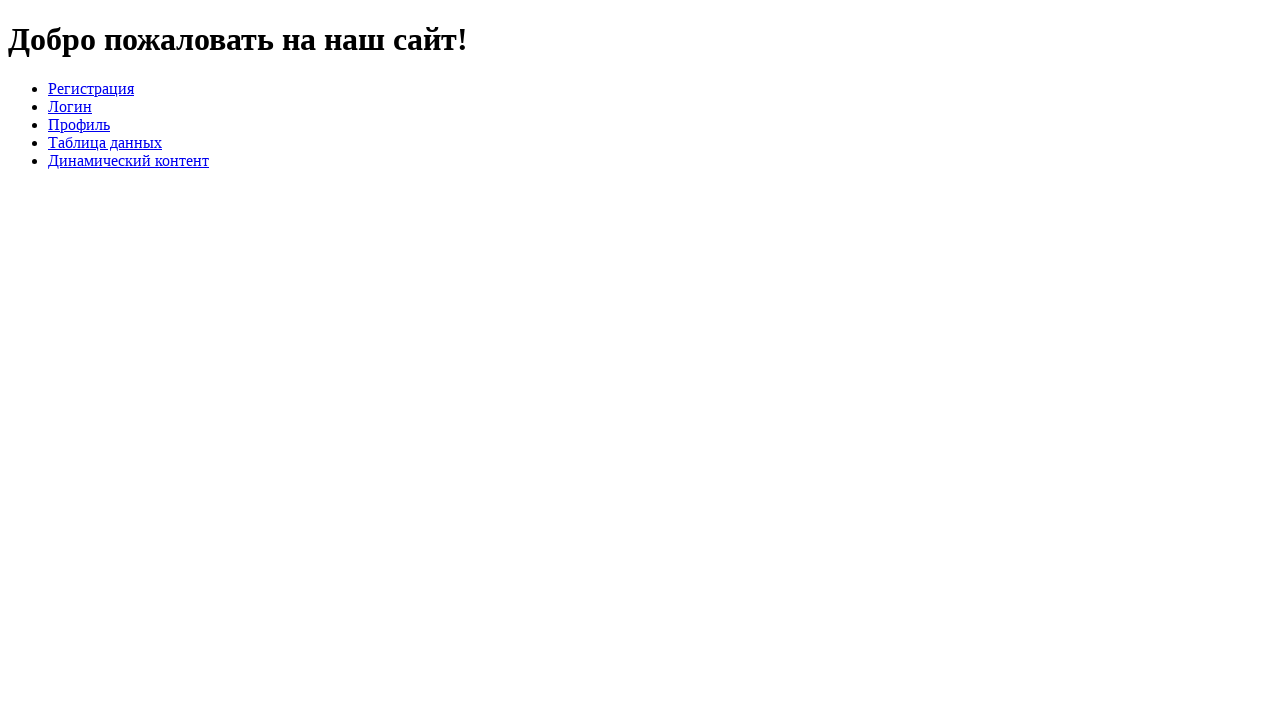

Clicked on 'Таблица данных' link to navigate to data table page at (105, 142) on text=Таблица данных
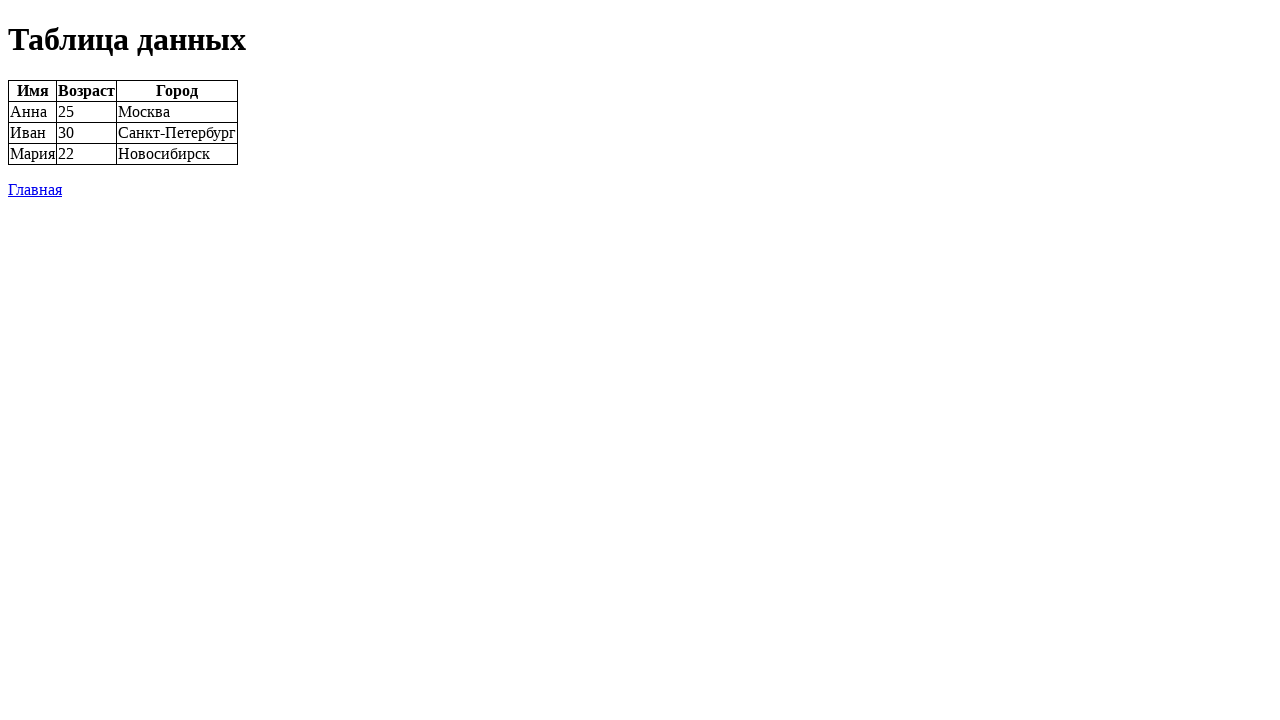

Data table loaded and became visible
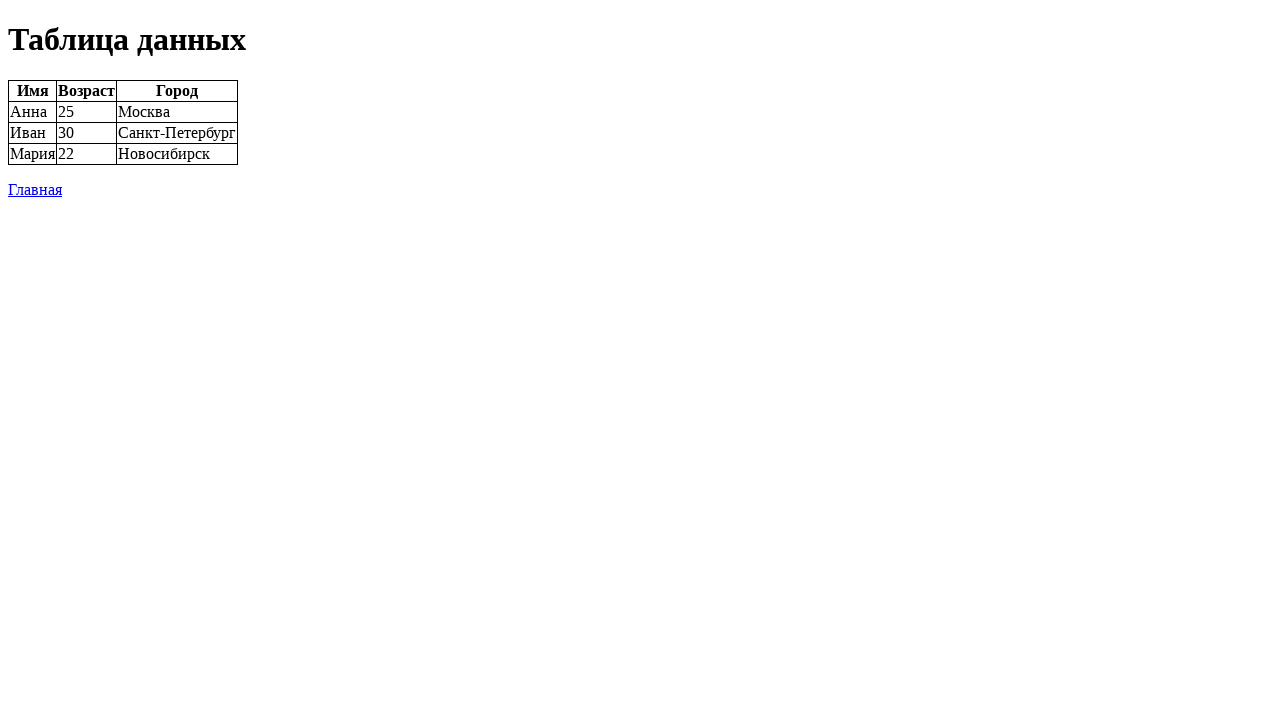

Clicked on first column header to sort at (32, 91) on #data-table th:nth-child(1)
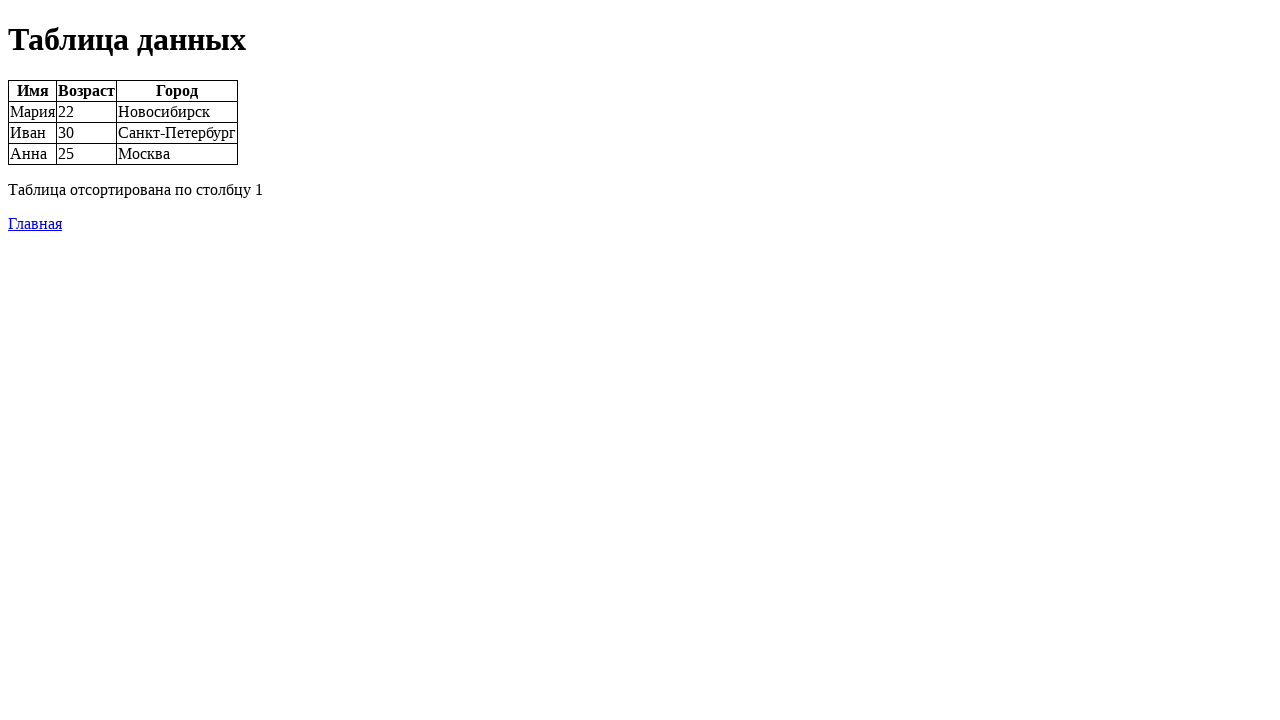

Sort message appeared after first column sort
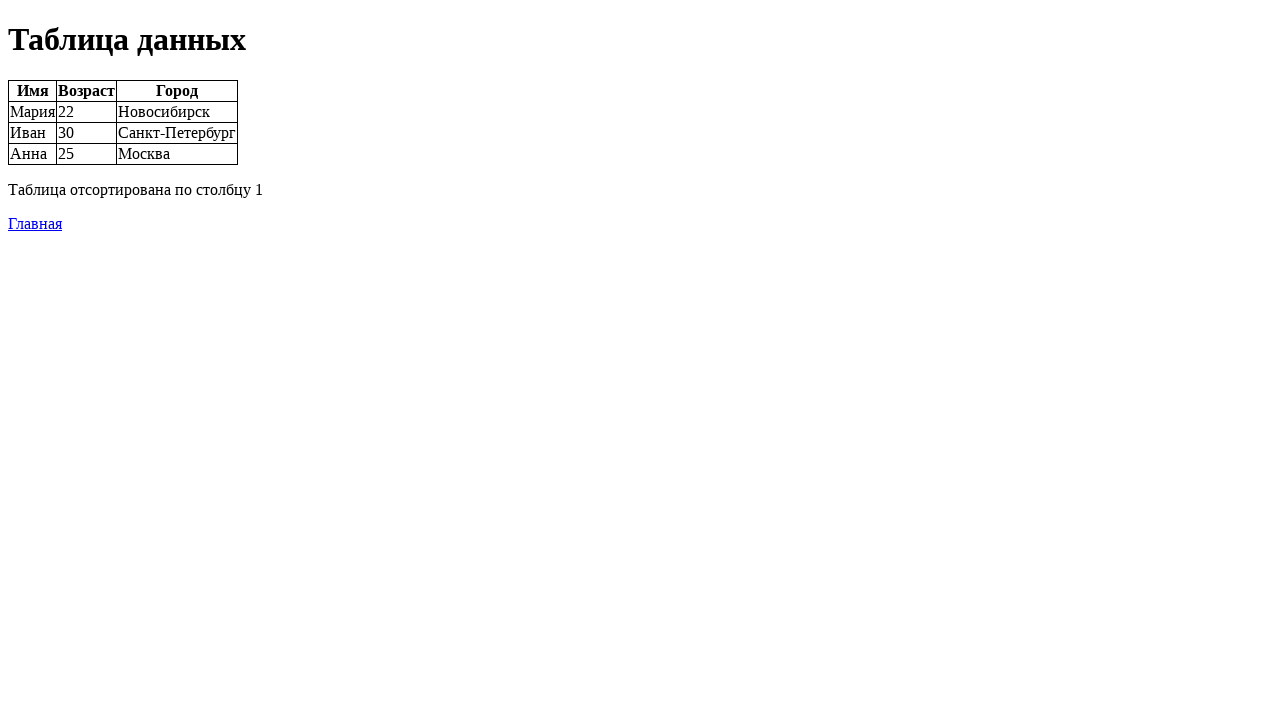

Clicked on second column header to sort at (86, 91) on #data-table th:nth-child(2)
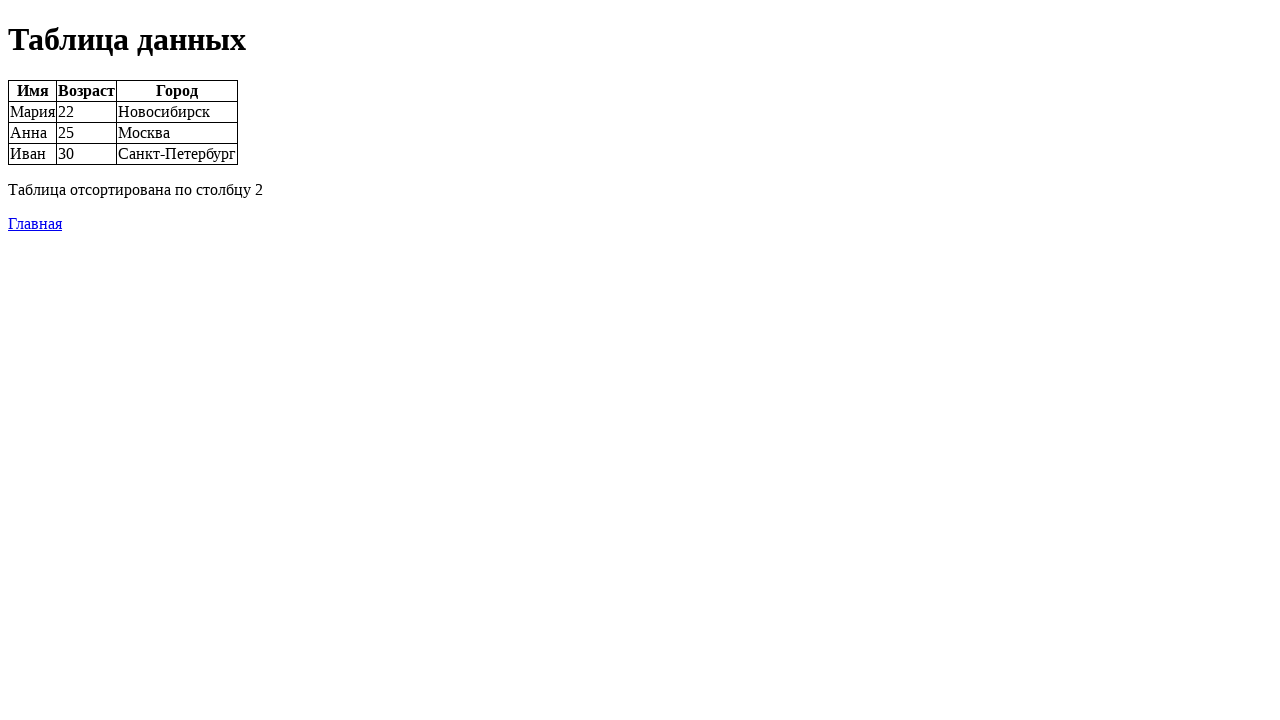

Waited 500ms for second column sort to complete
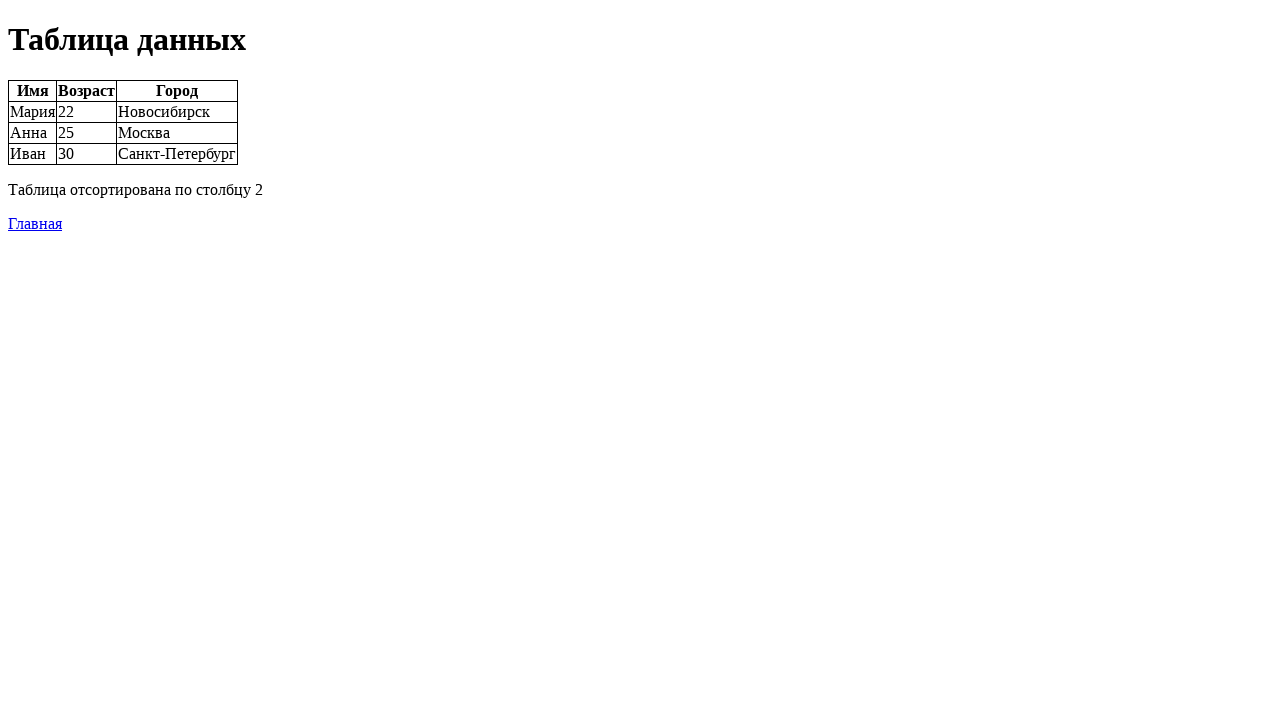

Clicked on third column header to sort at (177, 91) on #data-table th:nth-child(3)
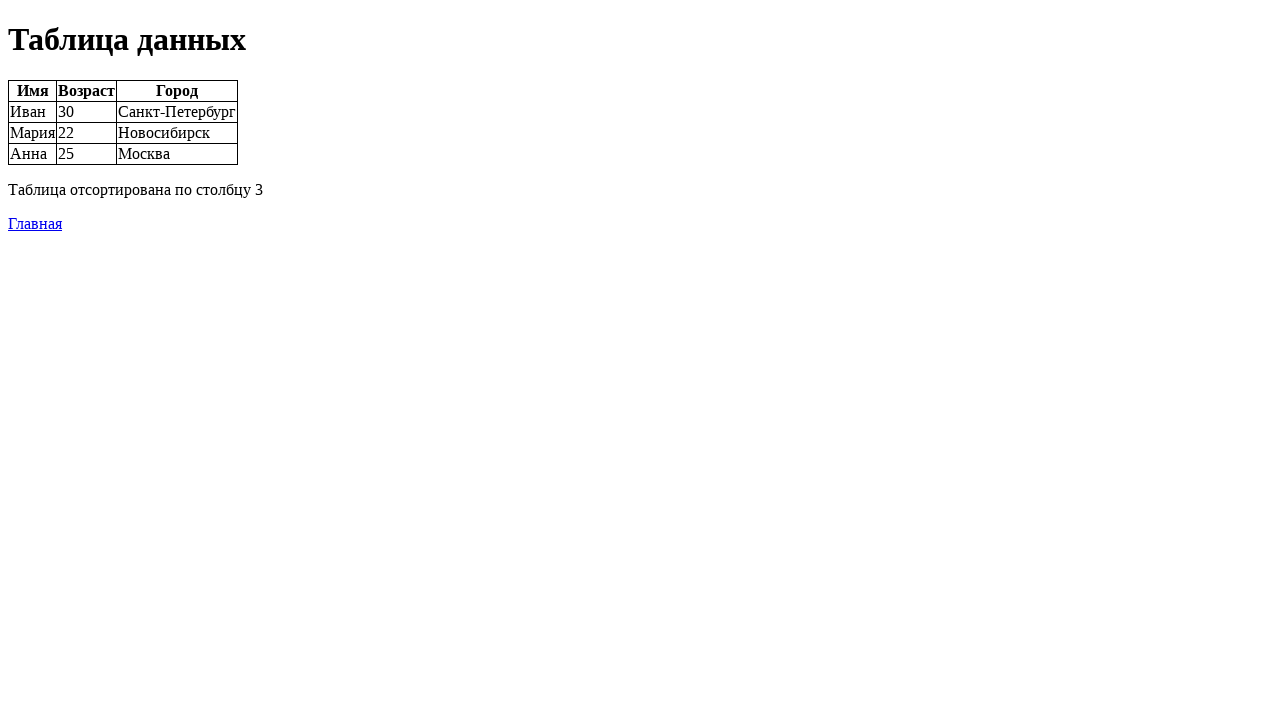

Sort message appeared after third column sort, table sorting functionality verified
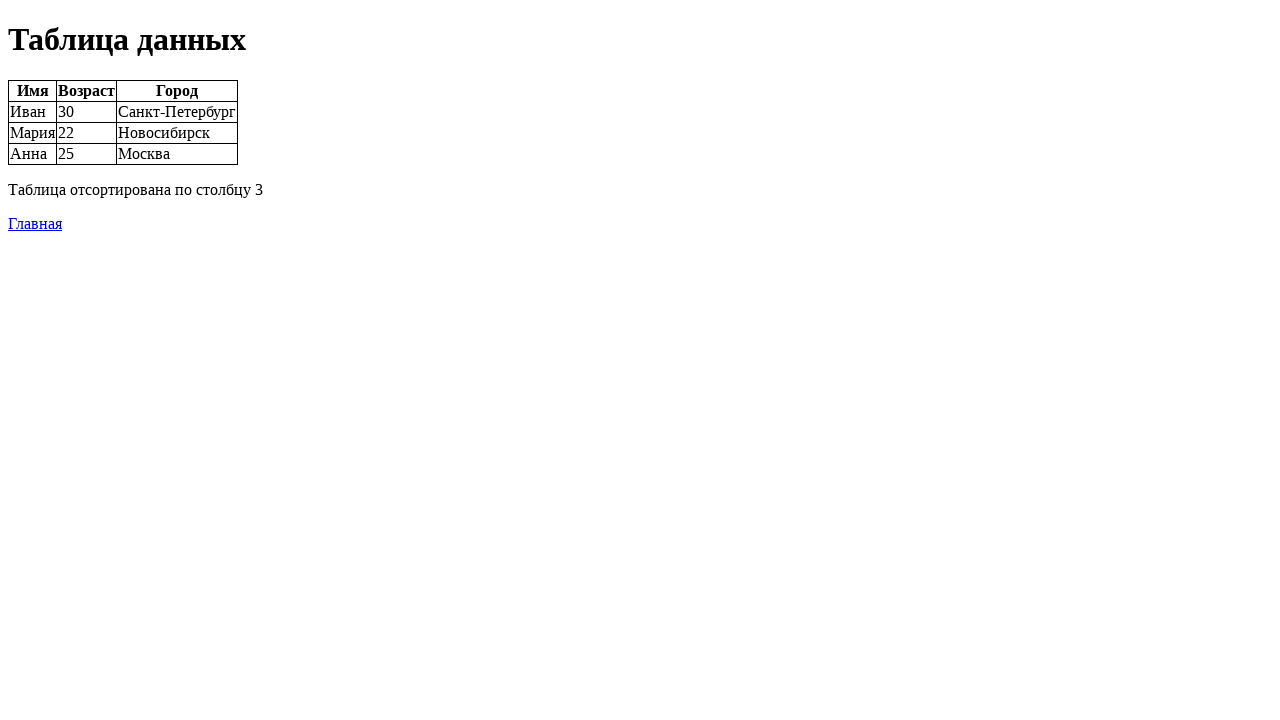

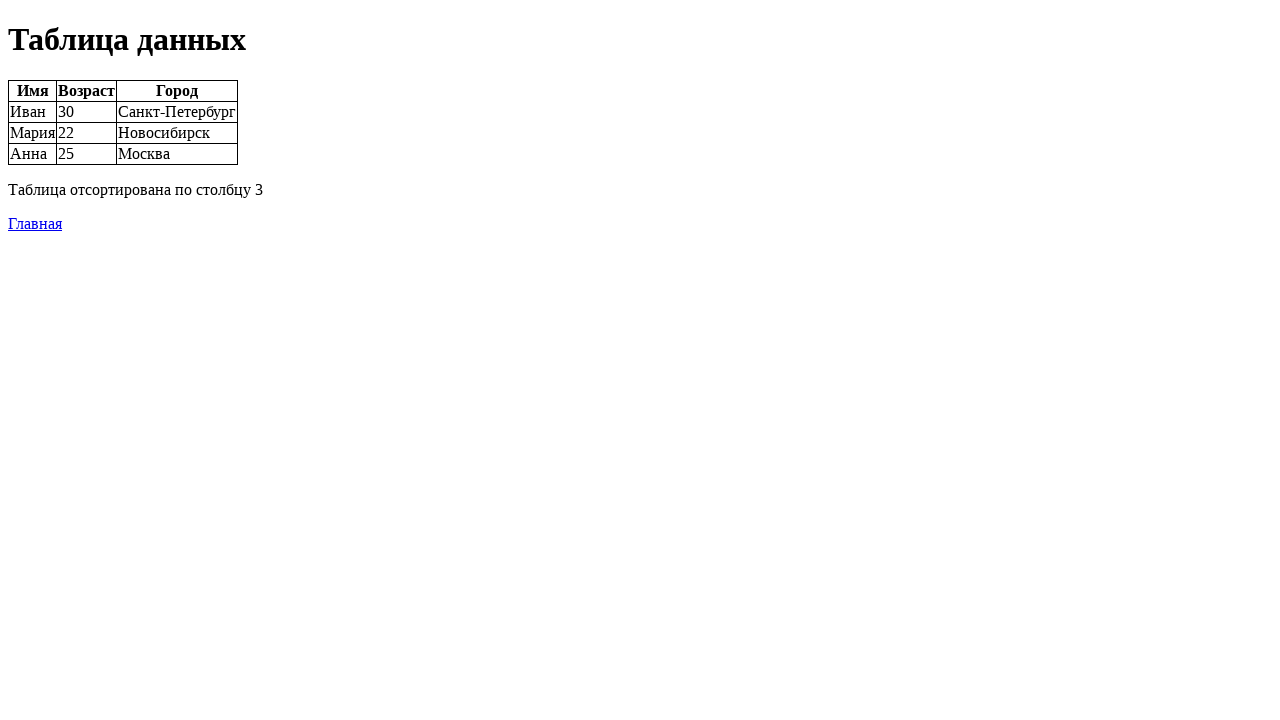